Tests a registration form by filling in personal details including first name, last name, address, email, phone number, selecting gender, and checking a hobby checkbox.

Starting URL: http://demo.automationtesting.in/Register.html

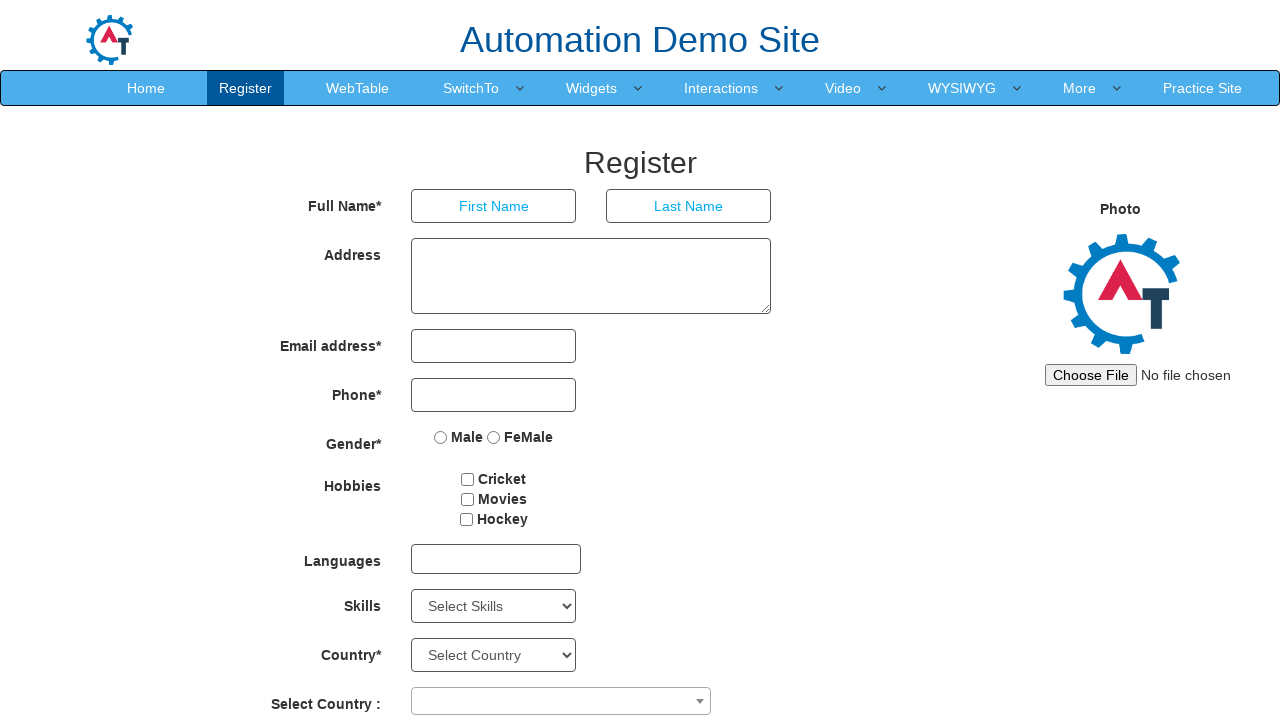

Filled first name field with 'Marcus' on input[ng-model='FirstName']
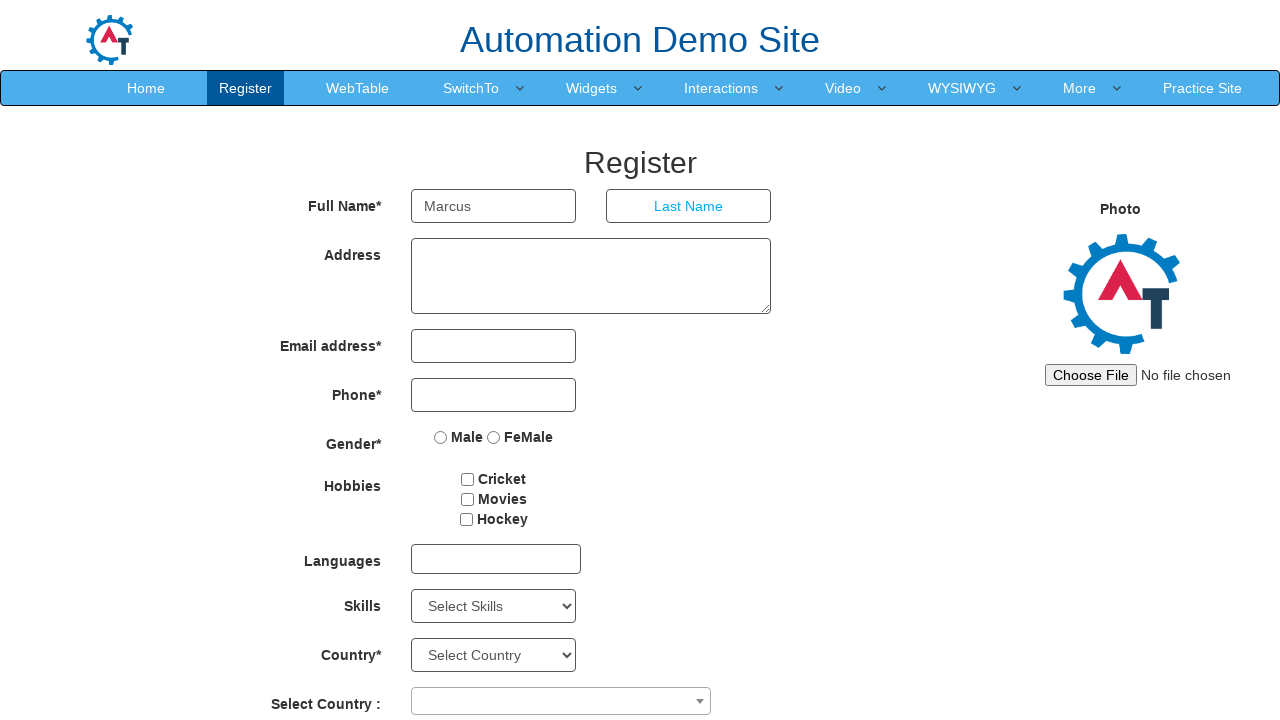

Filled last name field with 'Johnson' on input[ng-model='LastName']
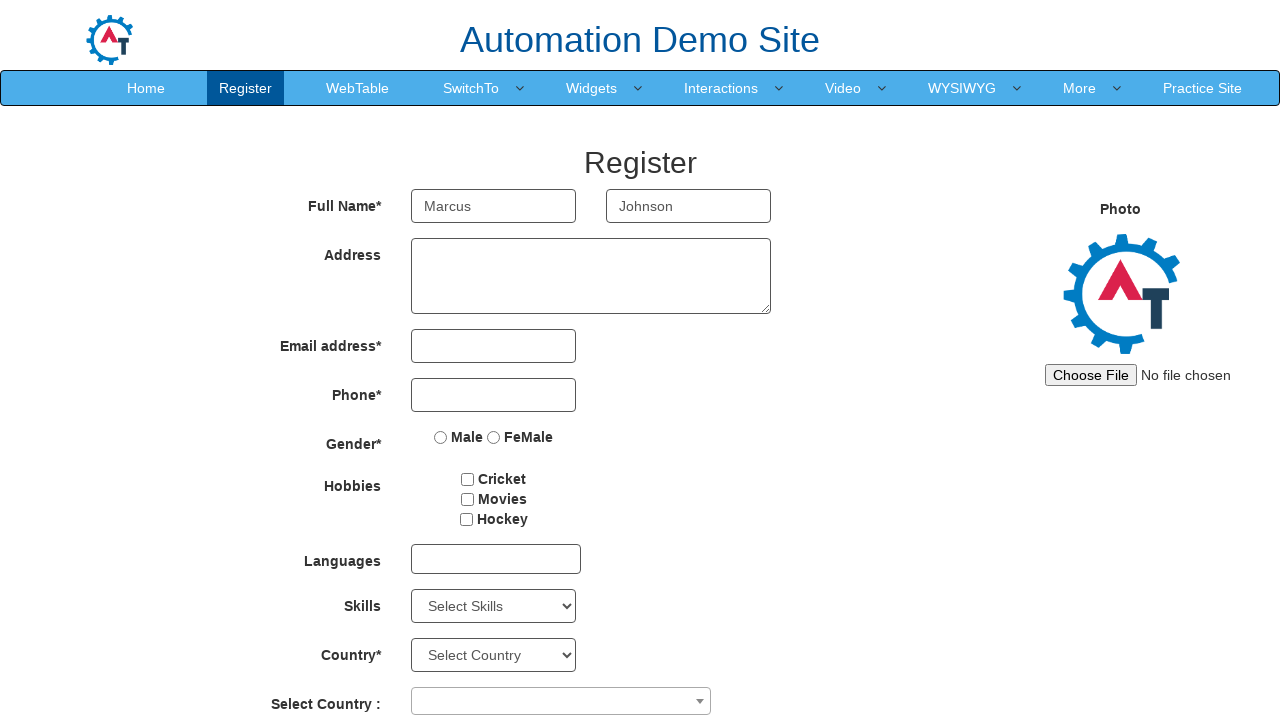

Filled address field with '742 Evergreen Terrace, Springfield, IL 62701' on textarea[ng-model='Adress']
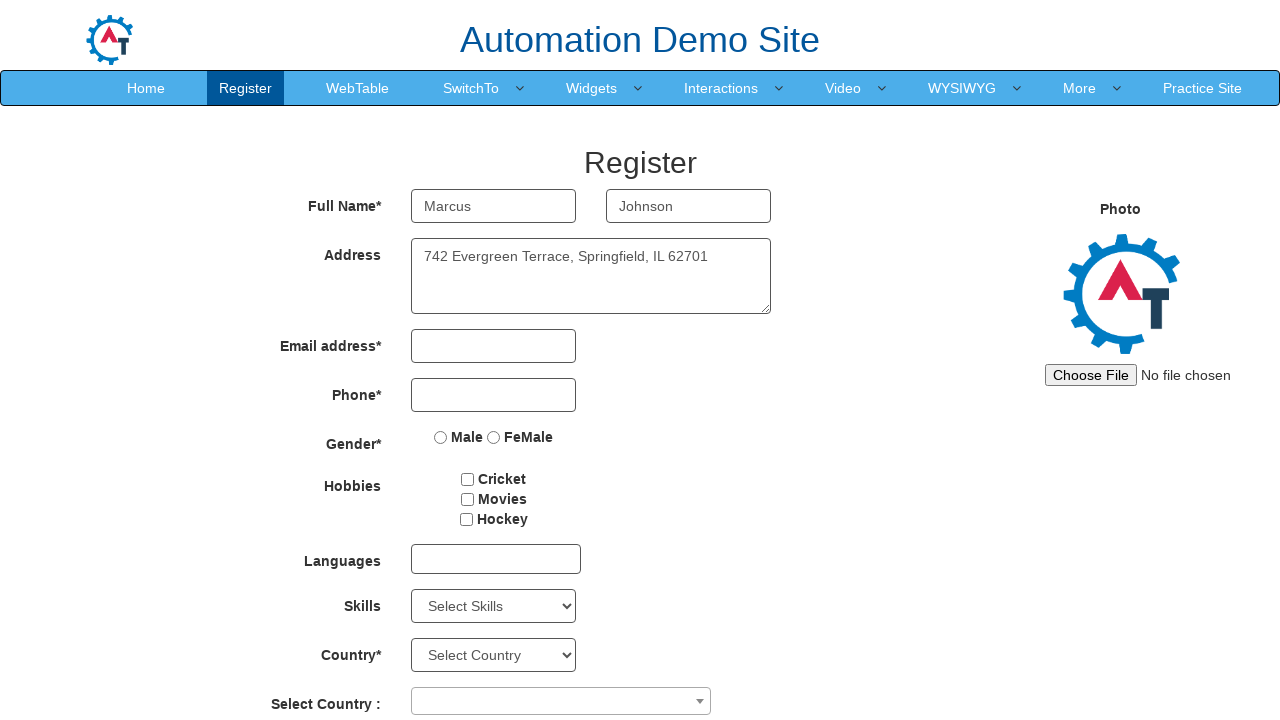

Filled email field with 'marcus.johnson@testmail.com' on input[ng-model='EmailAdress']
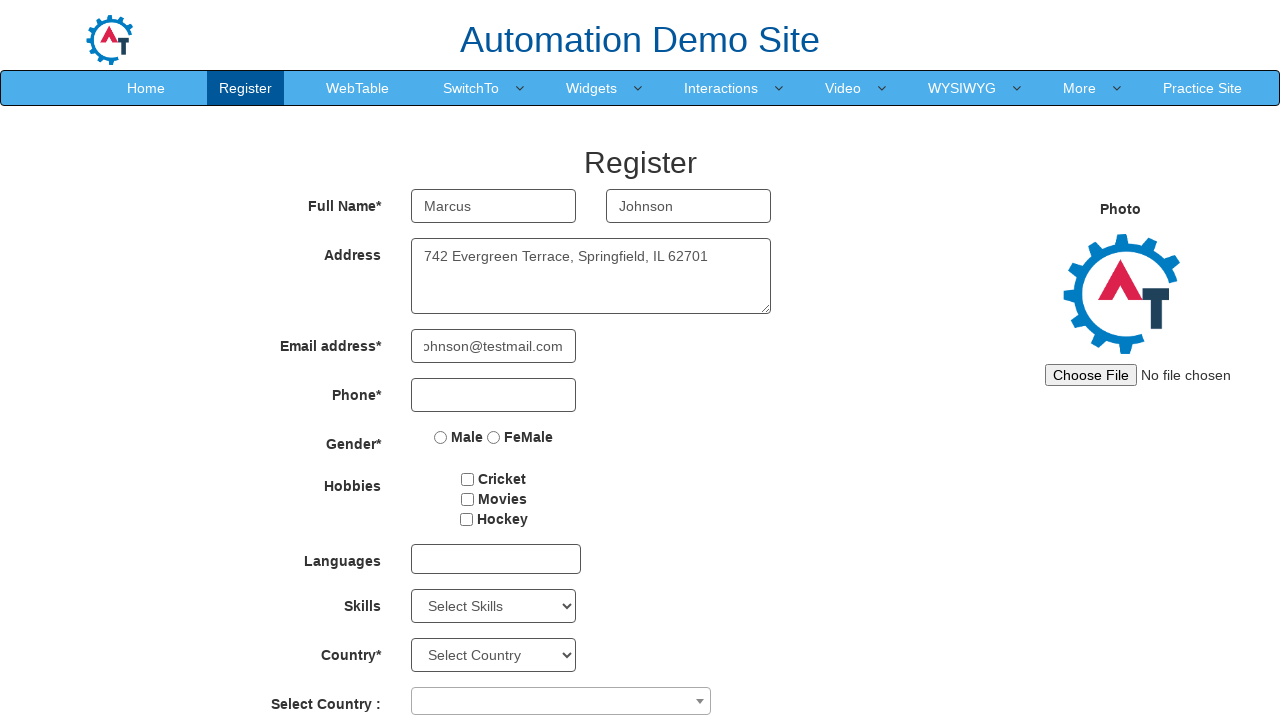

Filled phone number field with '5551234567' on input[ng-model='Phone']
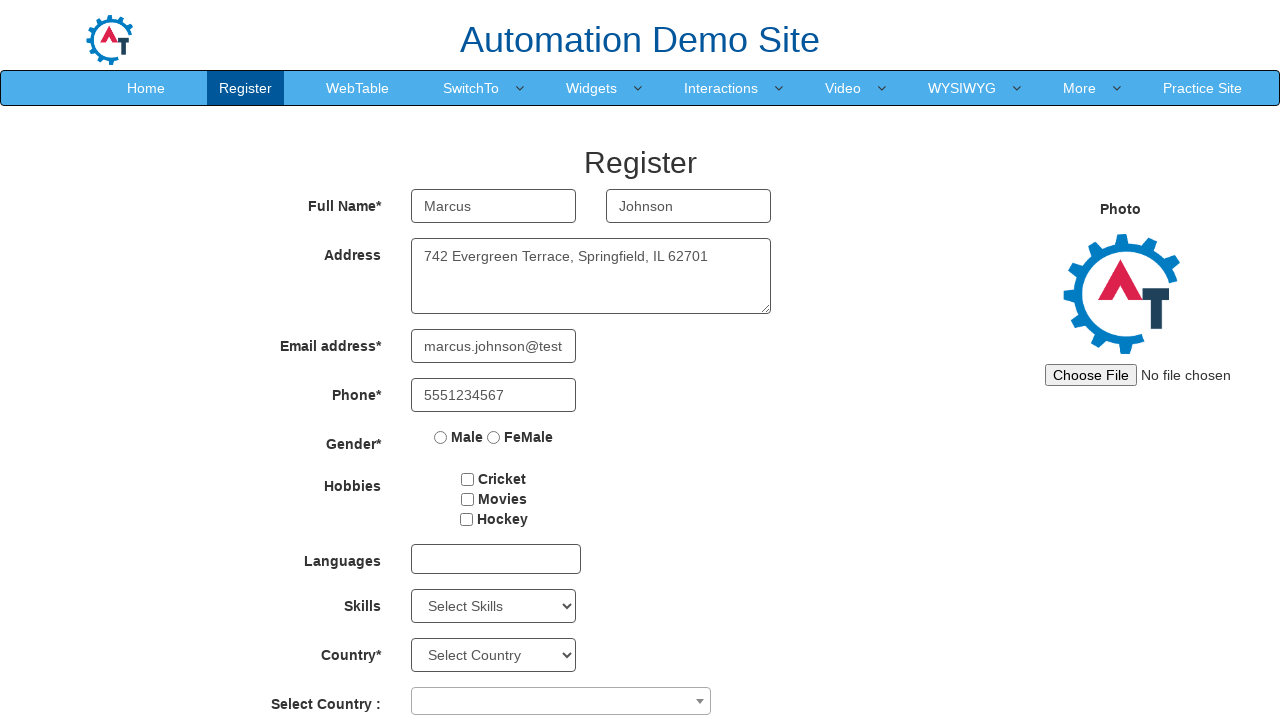

Selected male gender radio button at (441, 437) on input[ng-model='radiovalue']
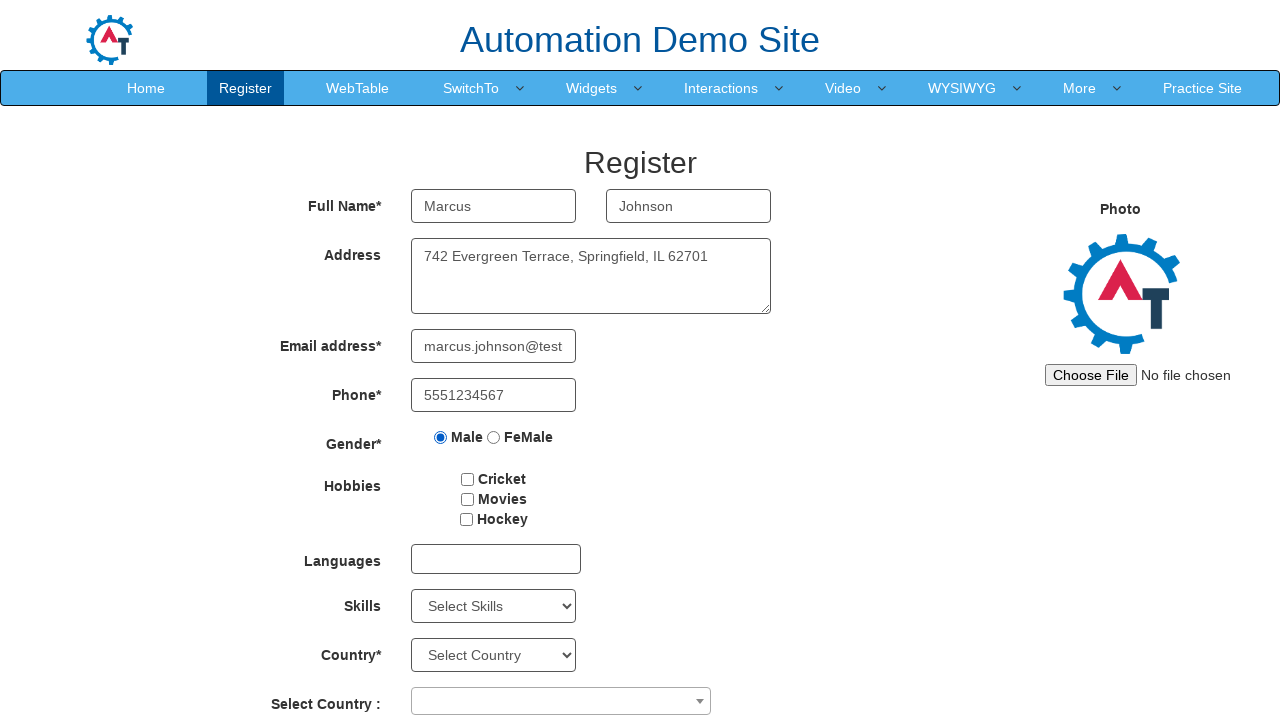

Checked Cricket hobby checkbox at (468, 479) on #checkbox1
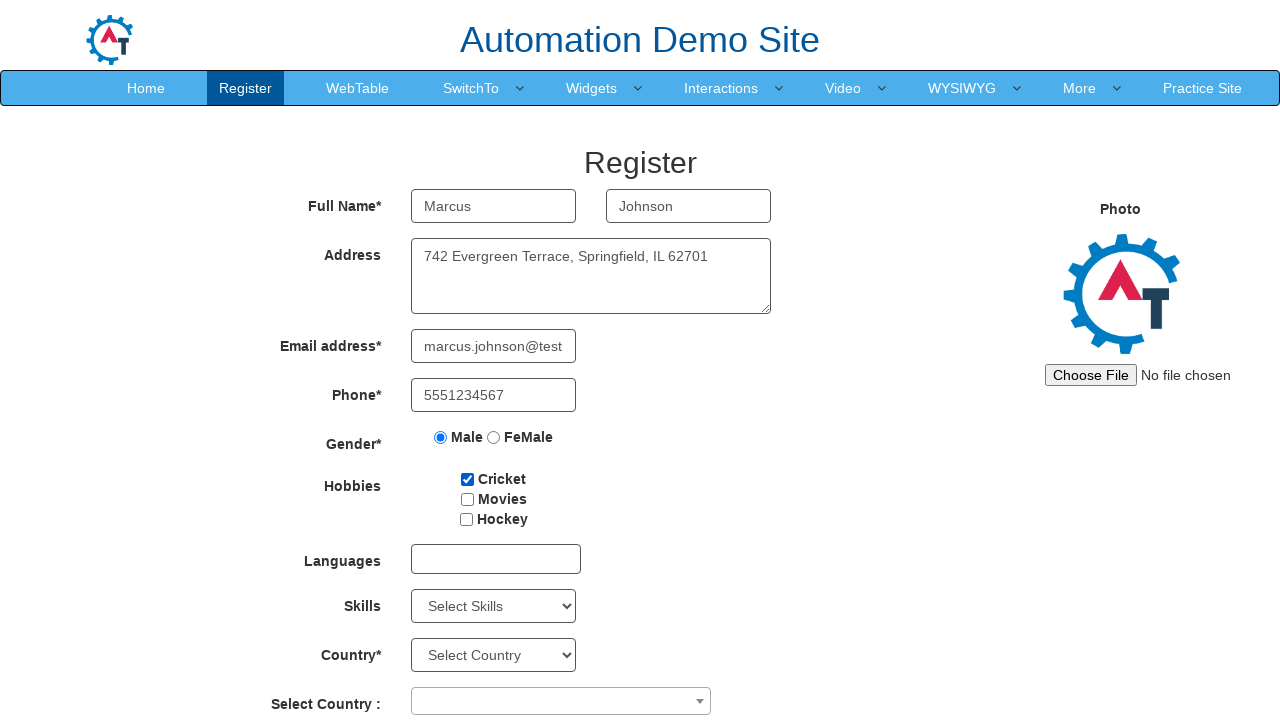

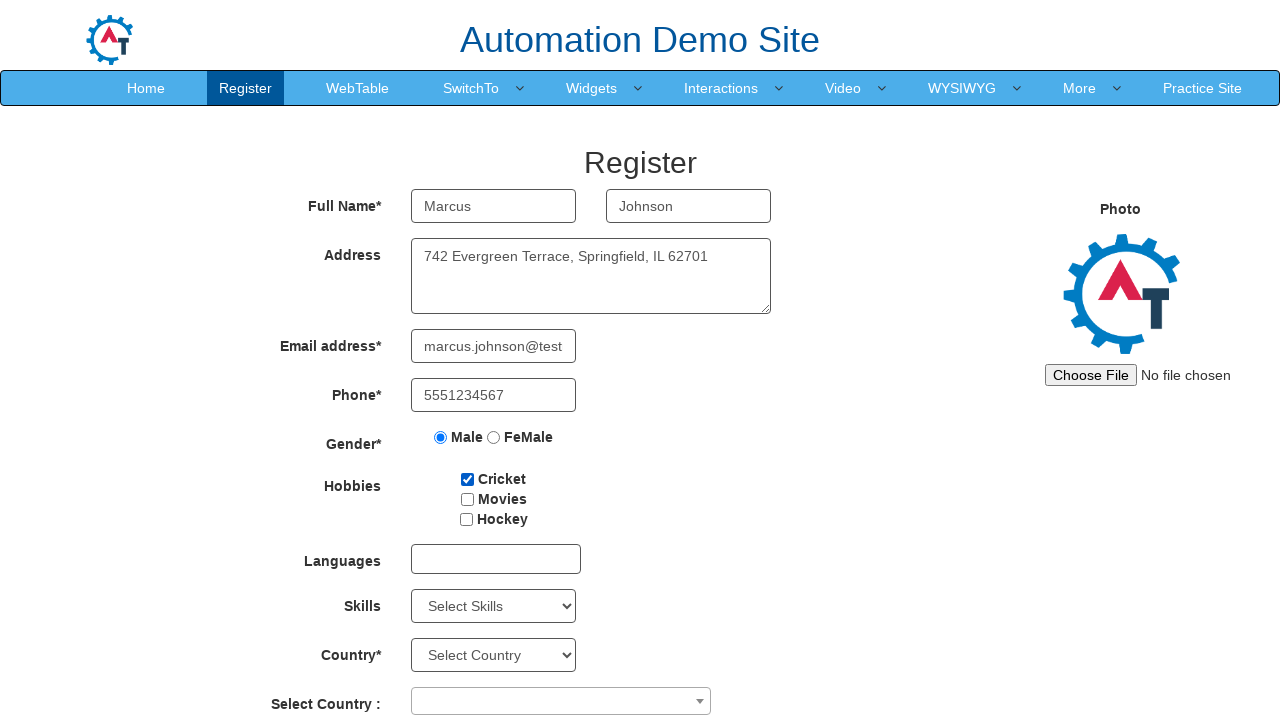